Tests user registration functionality by filling out a registration form with personal details and submitting it to create a new account

Starting URL: https://parabank.parasoft.com/parabank/admin.htm

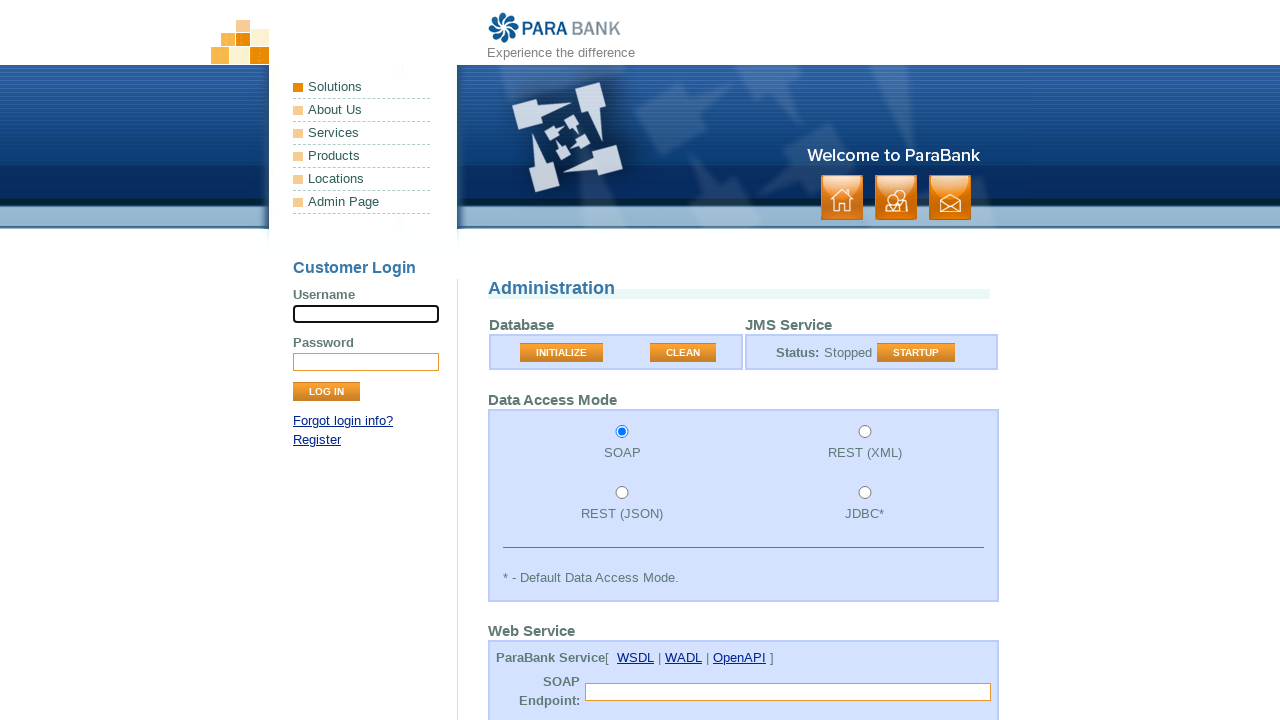

Clicked Register link to navigate to registration page at (317, 440) on a:text('Register')
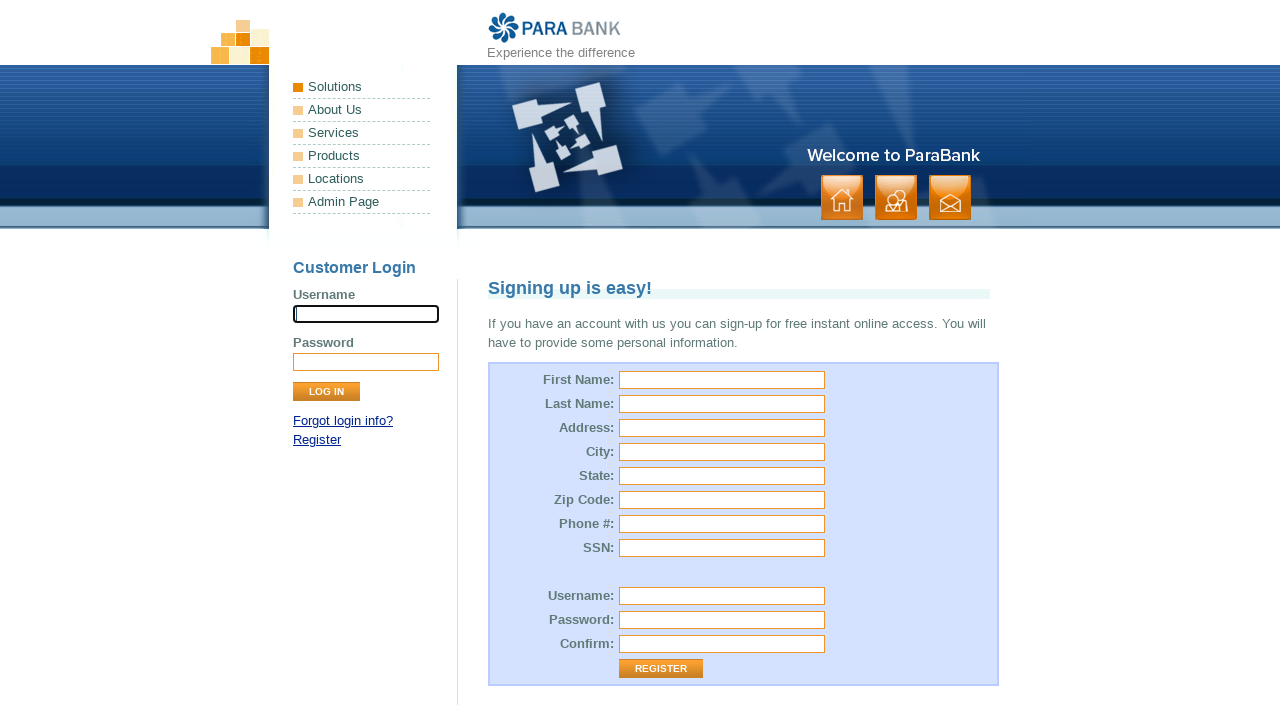

Generated random username: bullet7972
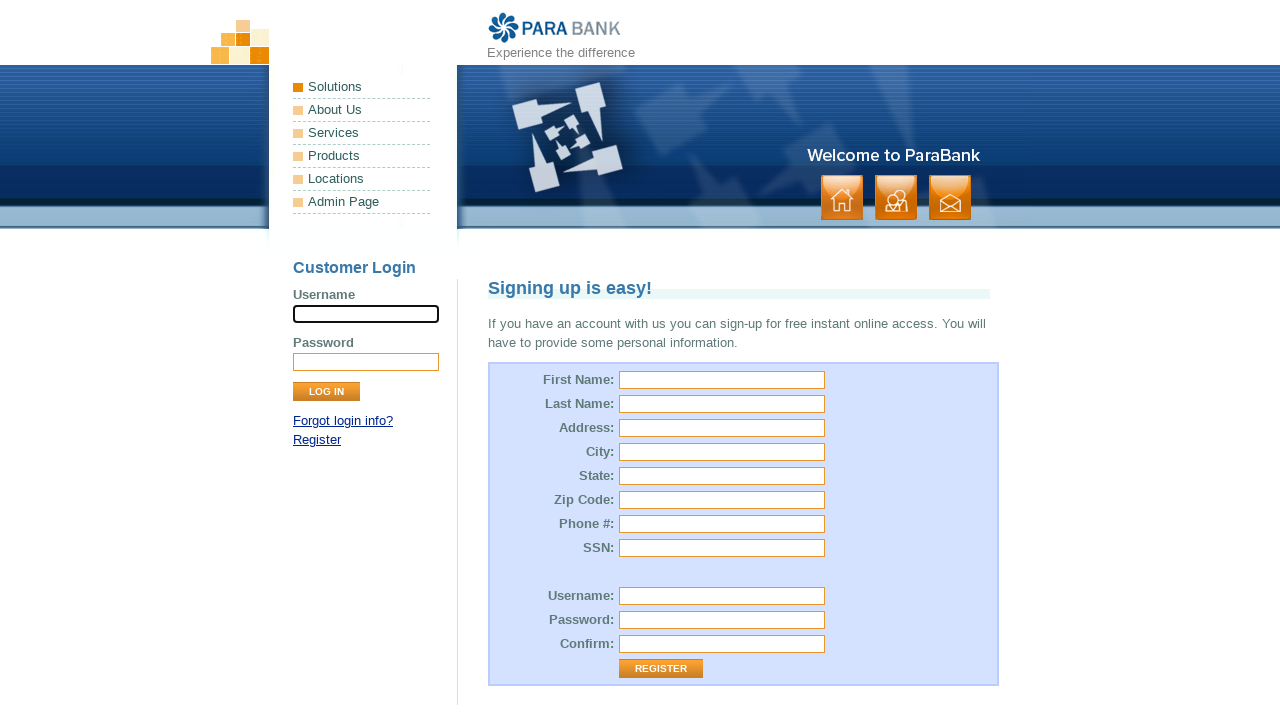

Filled first name field with 'suny' on #customer\.firstName
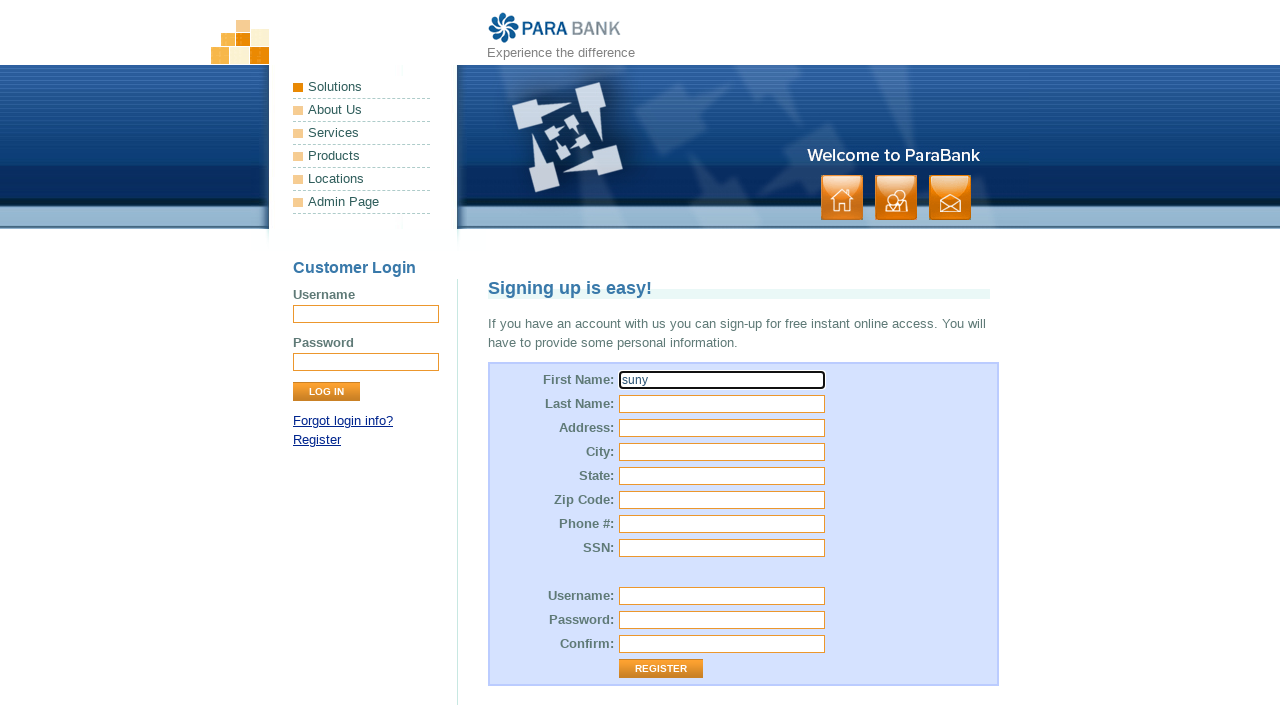

Filled last name field with 'singh' on #customer\.lastName
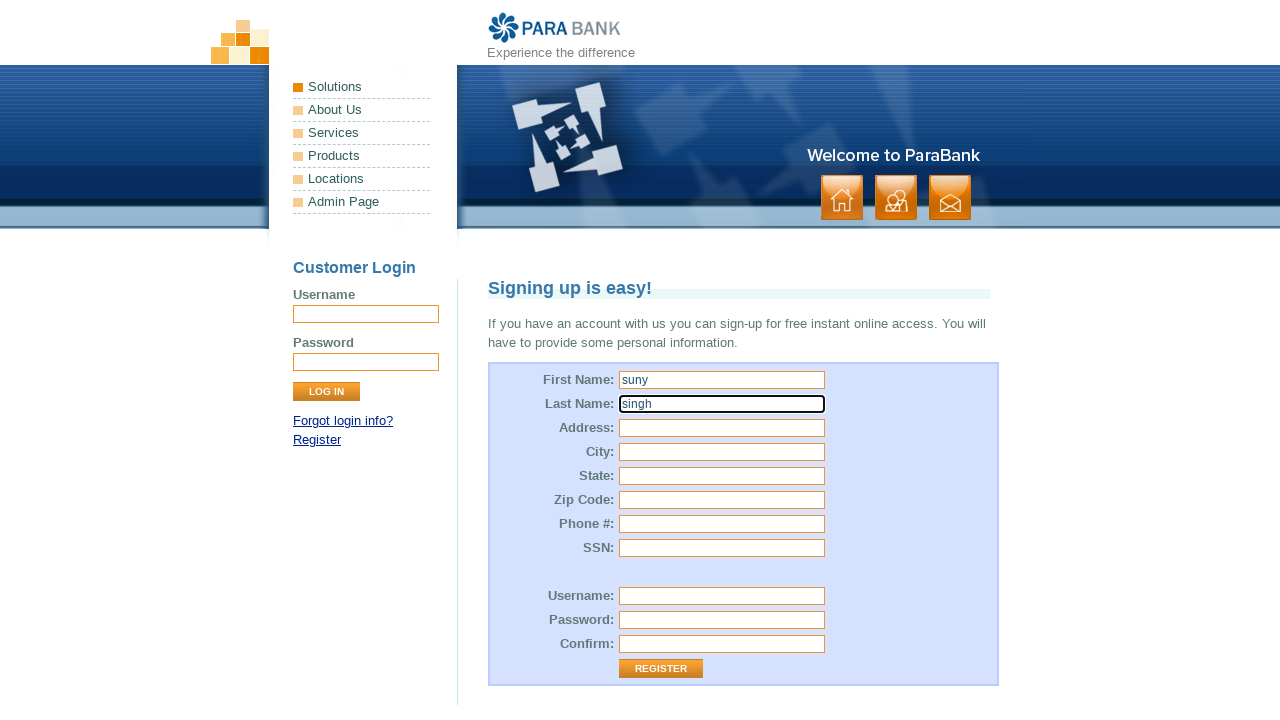

Filled street address field with 'patna' on #customer\.address\.street
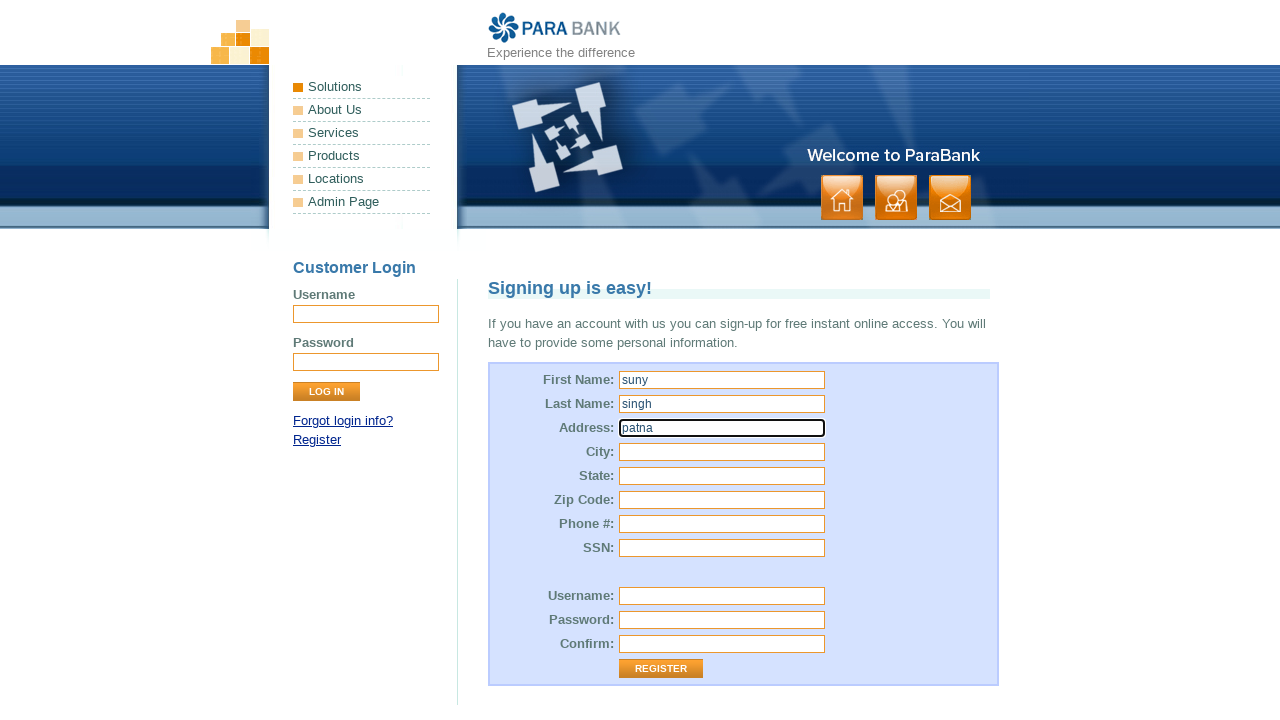

Filled city field with 'ara' on #customer\.address\.city
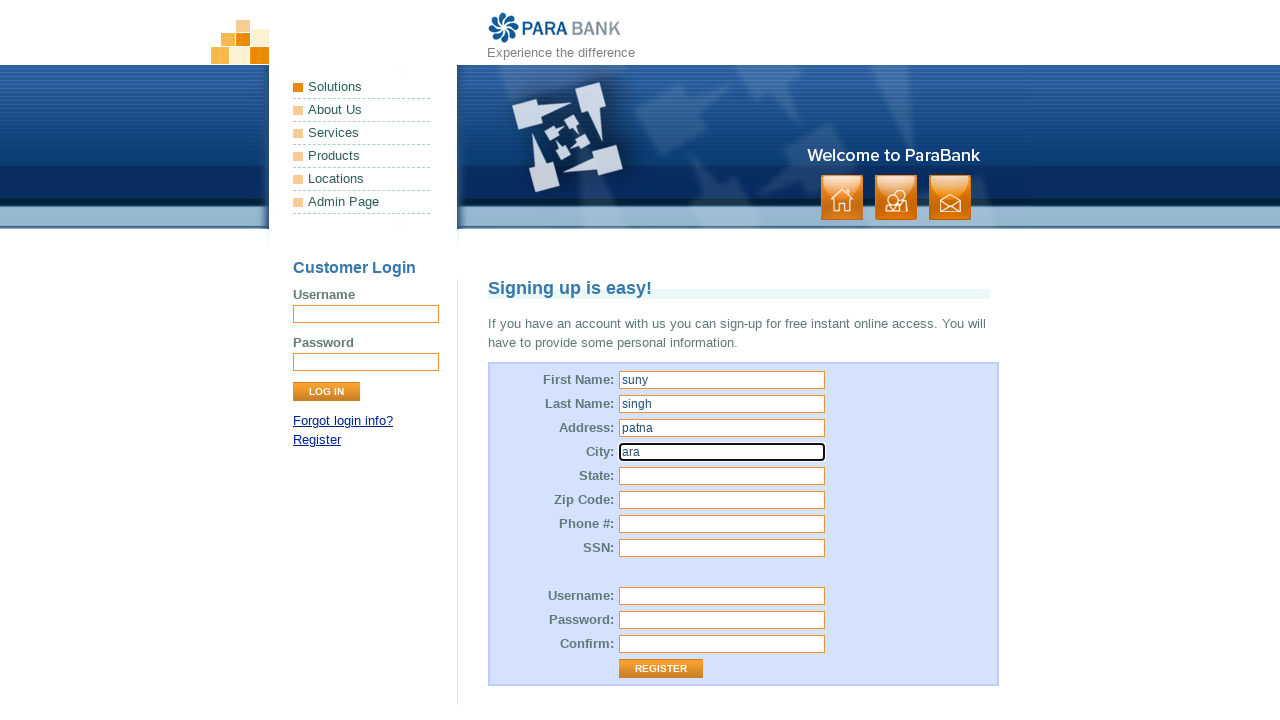

Filled state field with 'bihar' on #customer\.address\.state
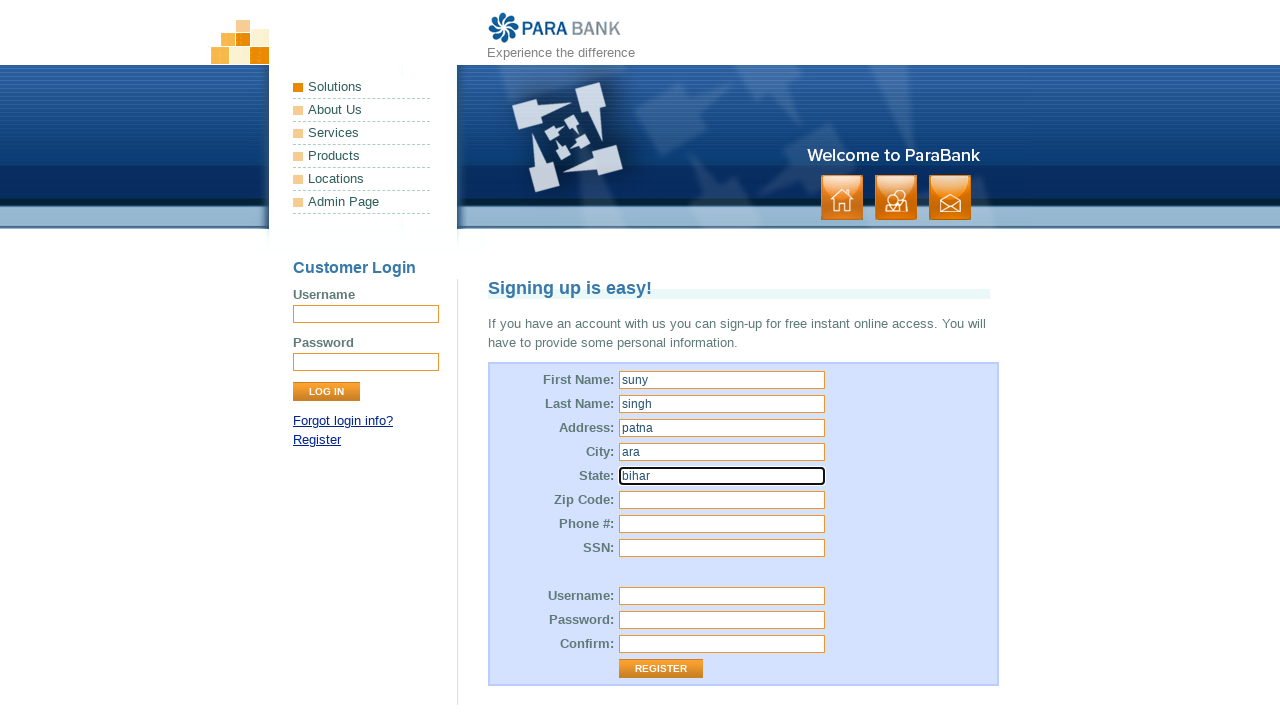

Filled zip code field with '6767' on #customer\.address\.zipCode
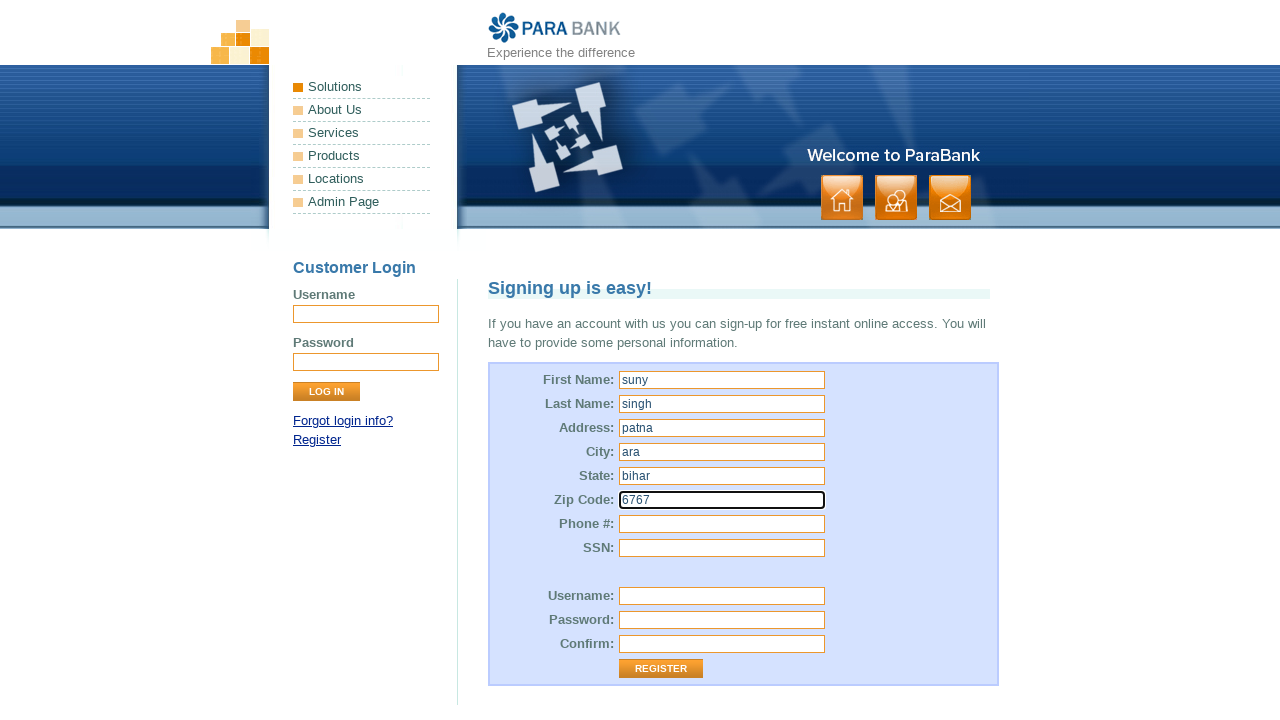

Filled phone number field with '8989898989' on #customer\.phoneNumber
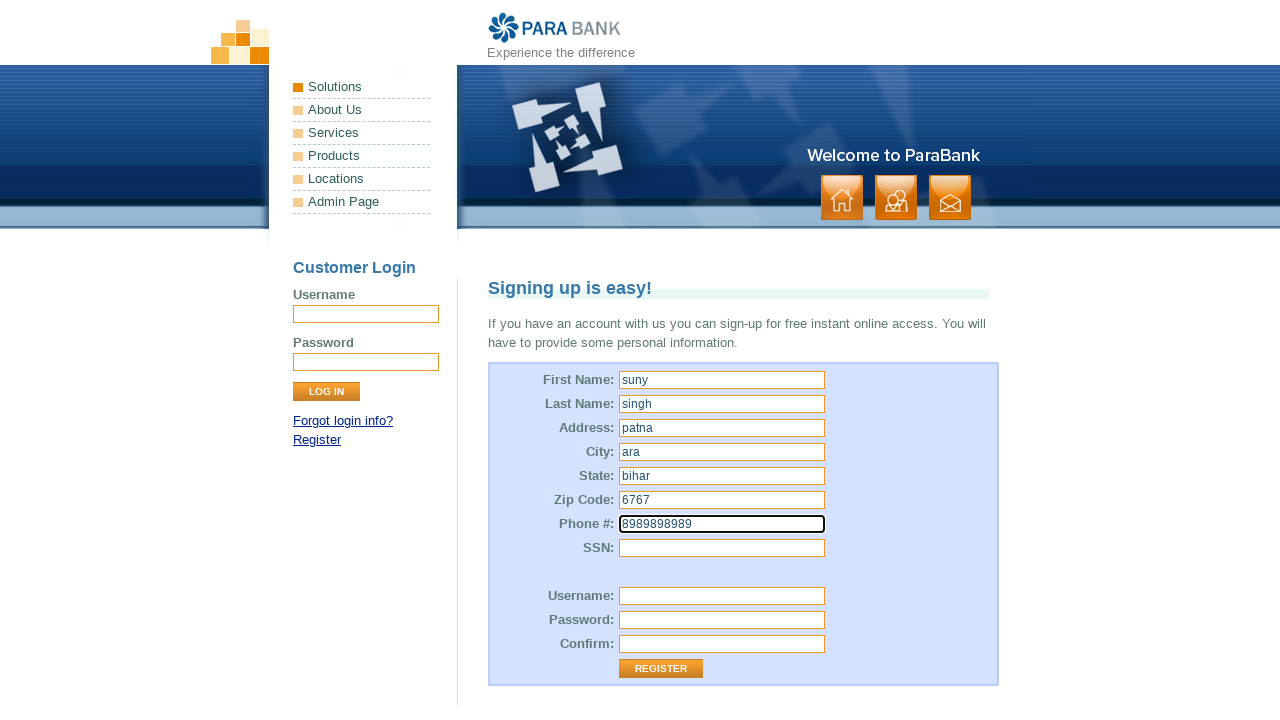

Filled SSN field with '7878' on #customer\.ssn
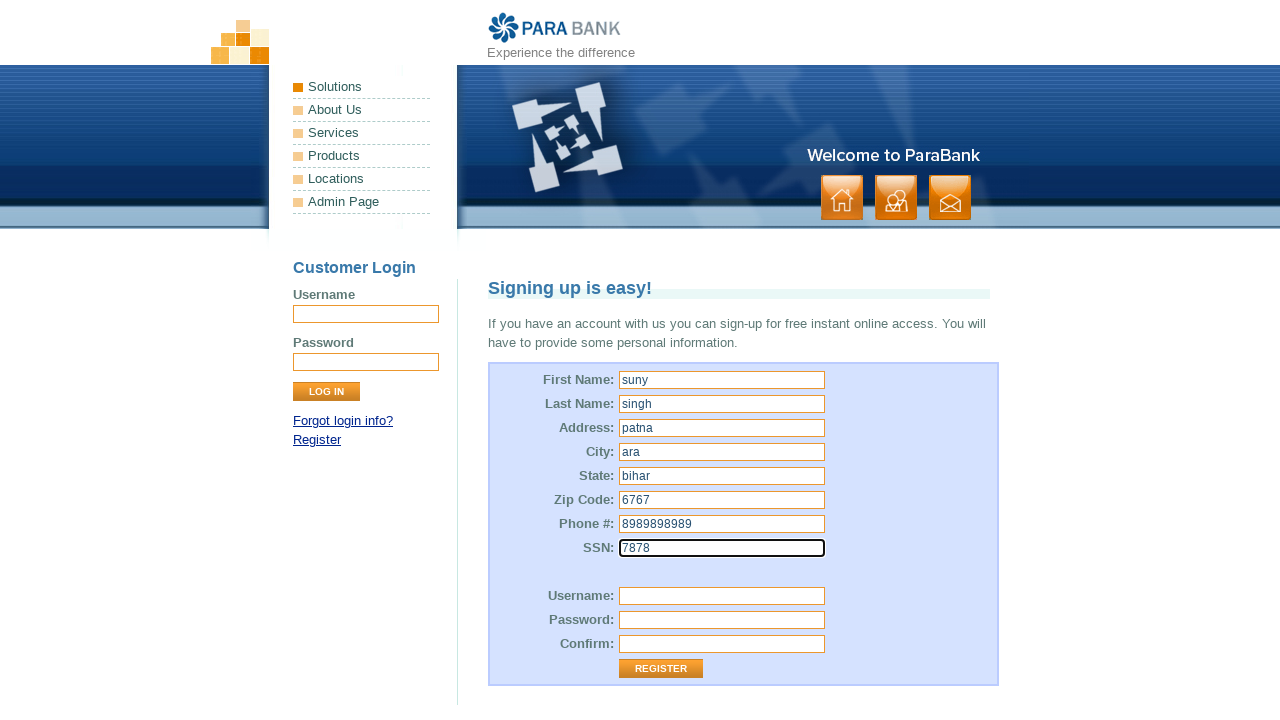

Filled username field with 'bullet7972' on #customer\.username
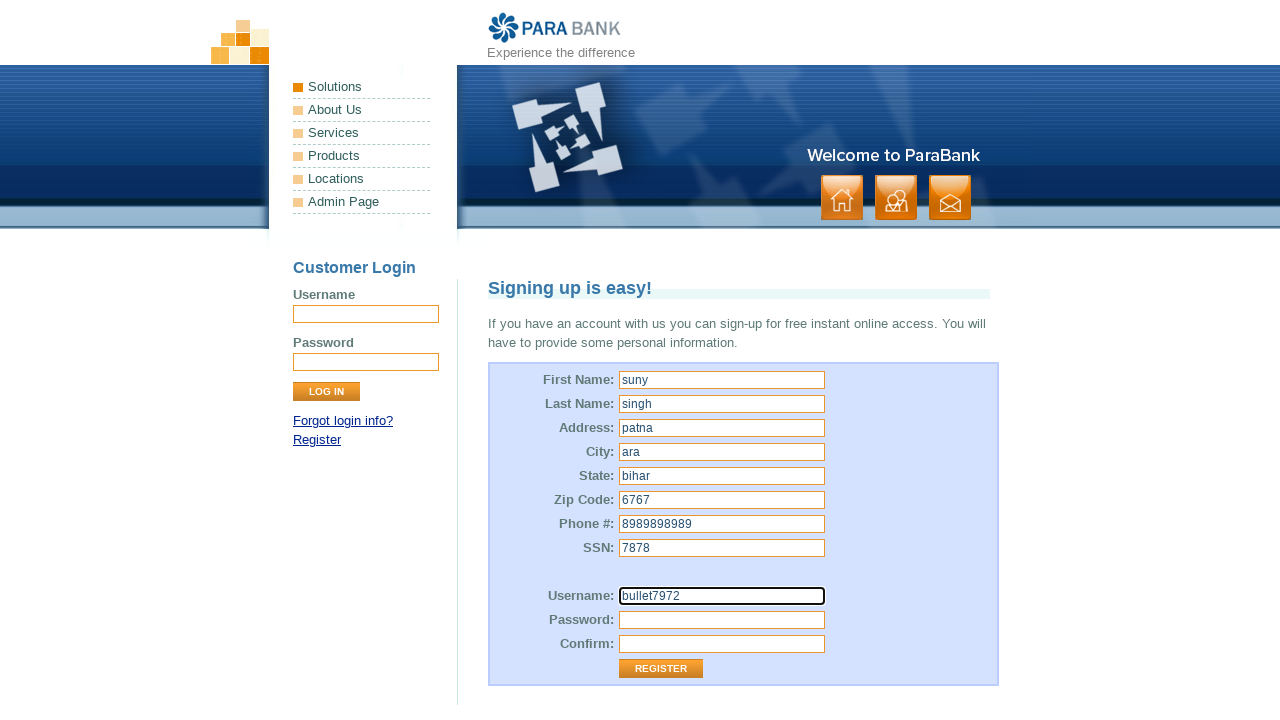

Filled password field with '1234' on #customer\.password
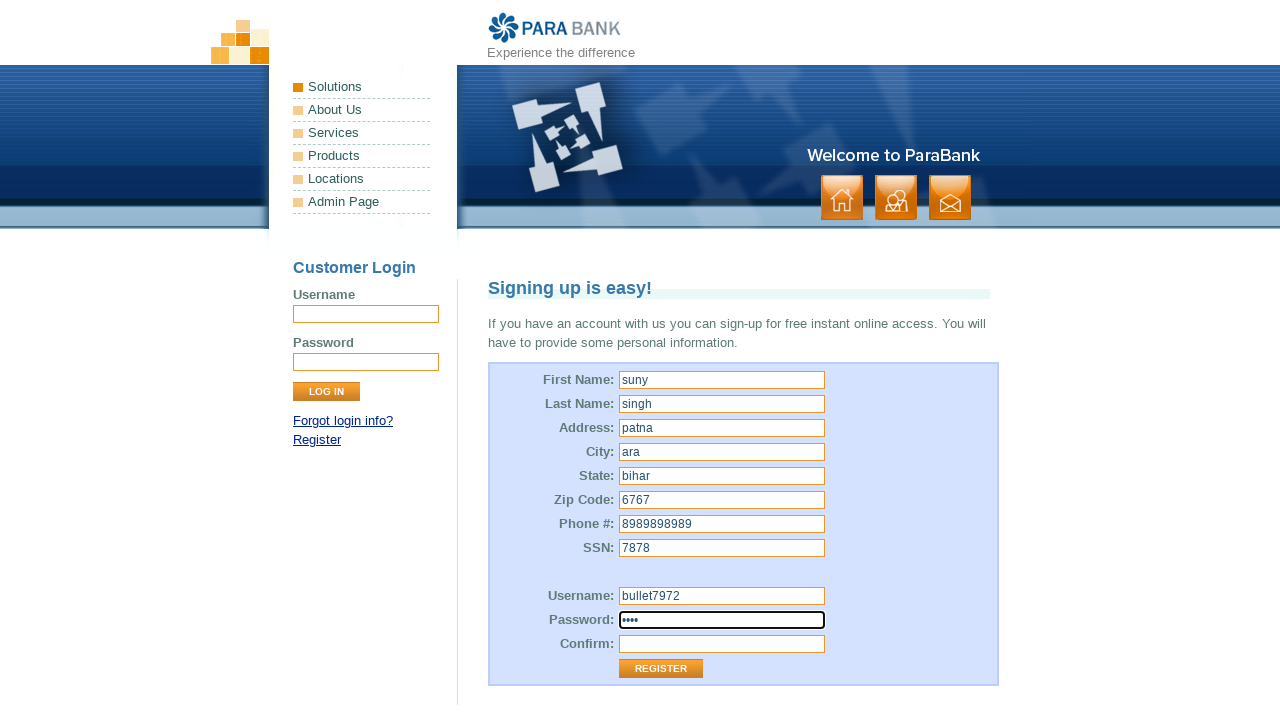

Filled repeated password field with '1234' on #repeatedPassword
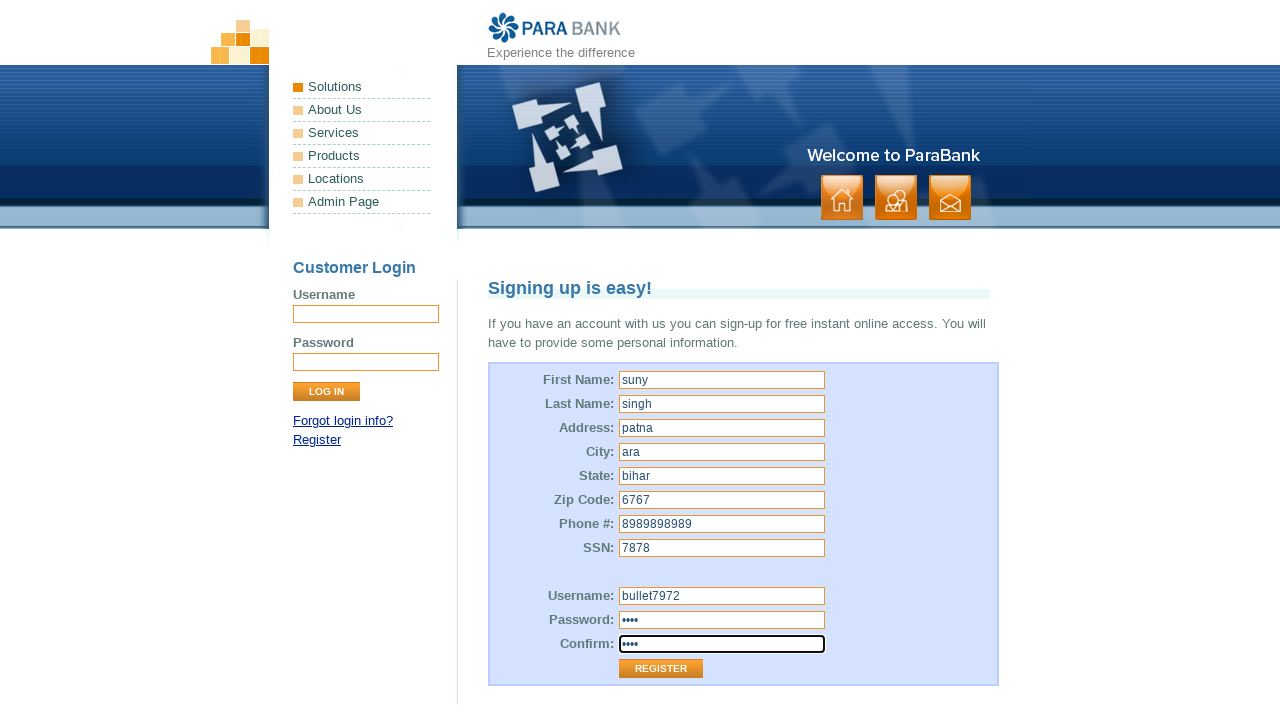

Clicked Register button to submit the registration form at (661, 669) on [value='Register']
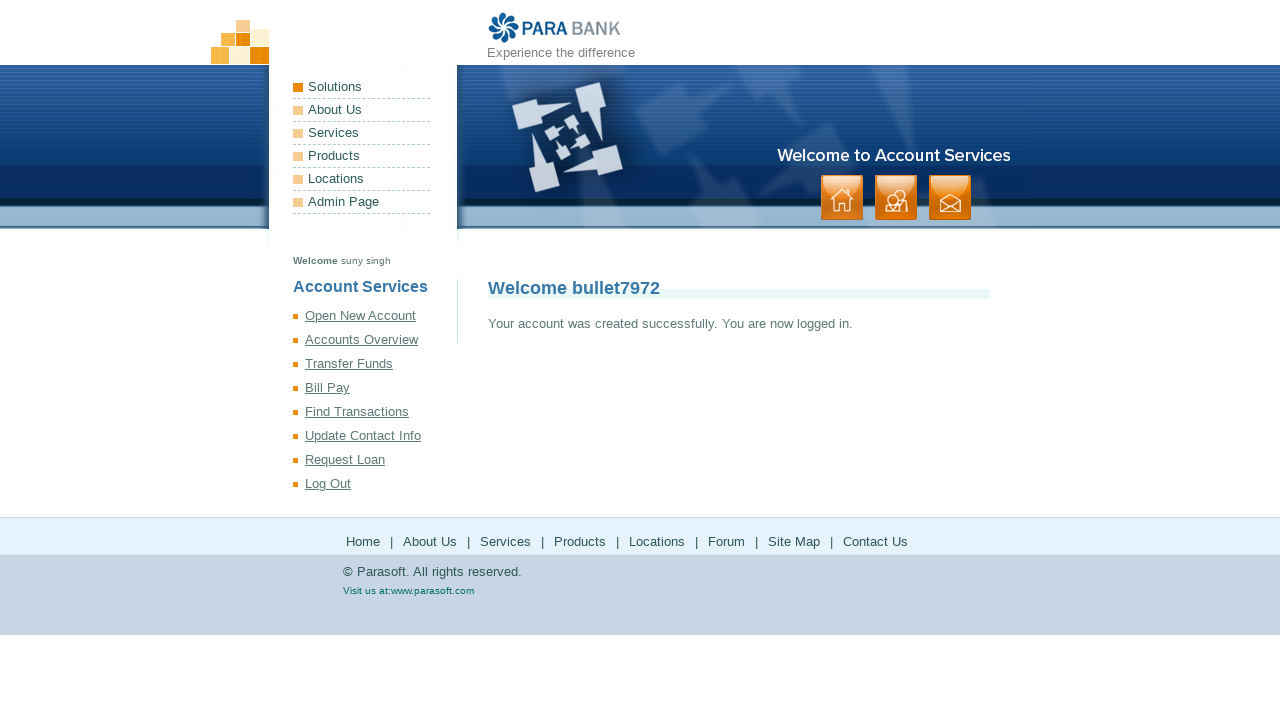

Waited for success page to load (h1 element appeared)
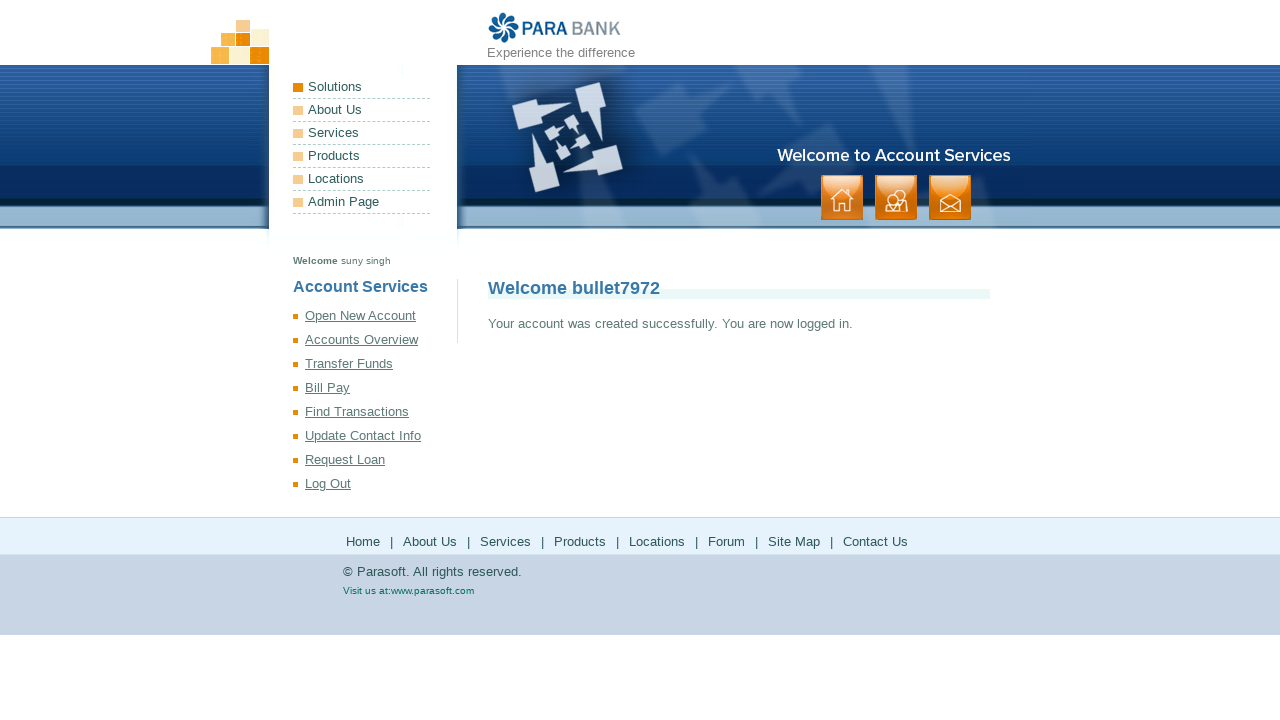

Retrieved welcome message: 'Welcome bullet7972'
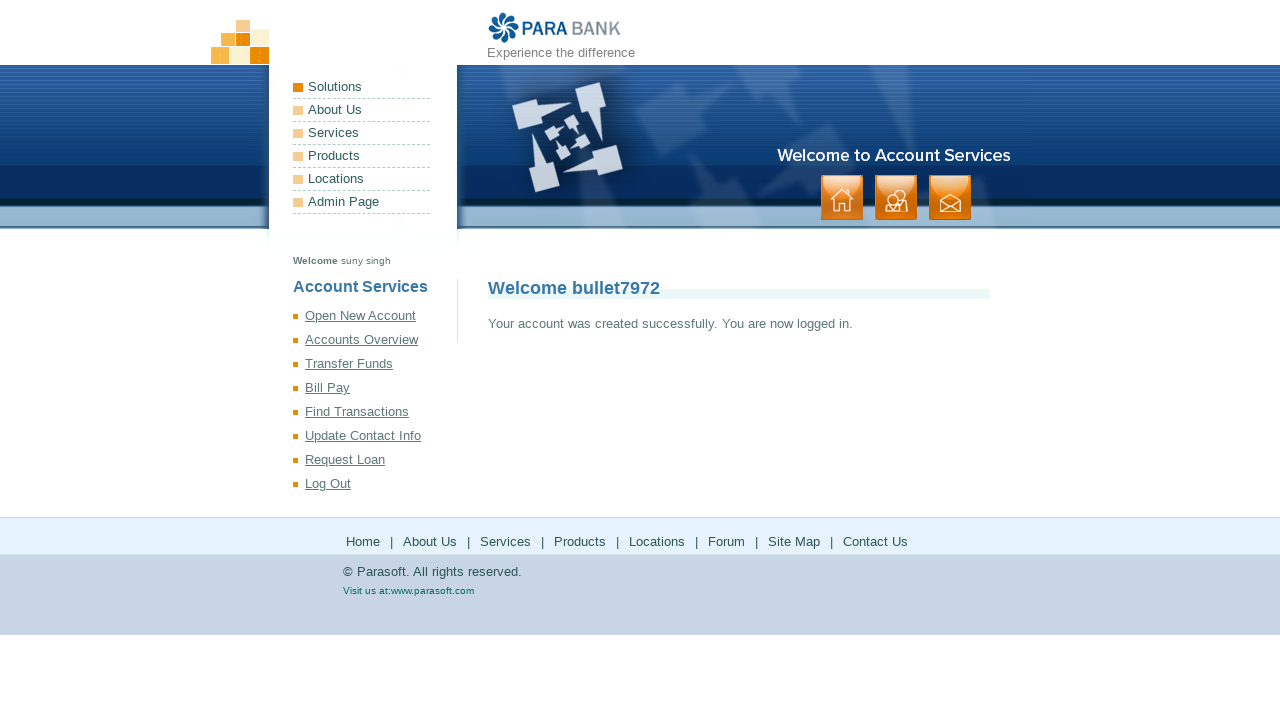

Retrieved success message: 'Your account was created successfully. You are now logged in.'
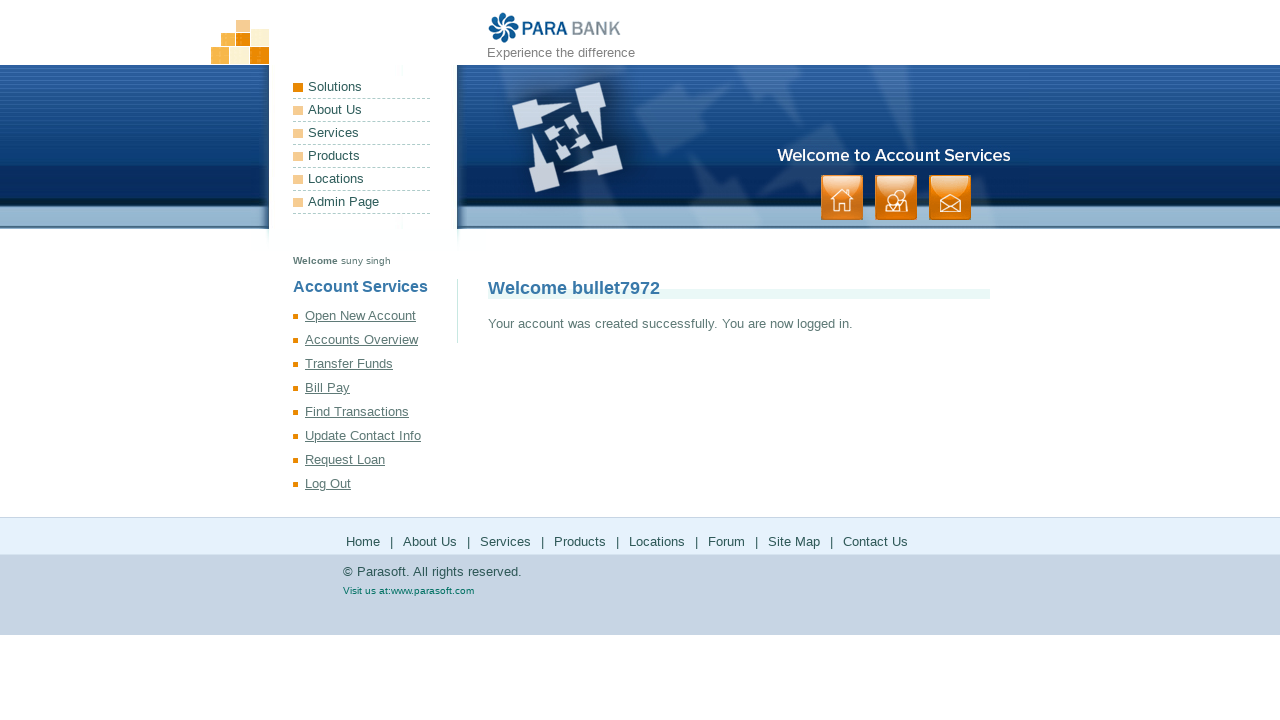

Verified welcome message matches expected: 'Welcome bullet7972'
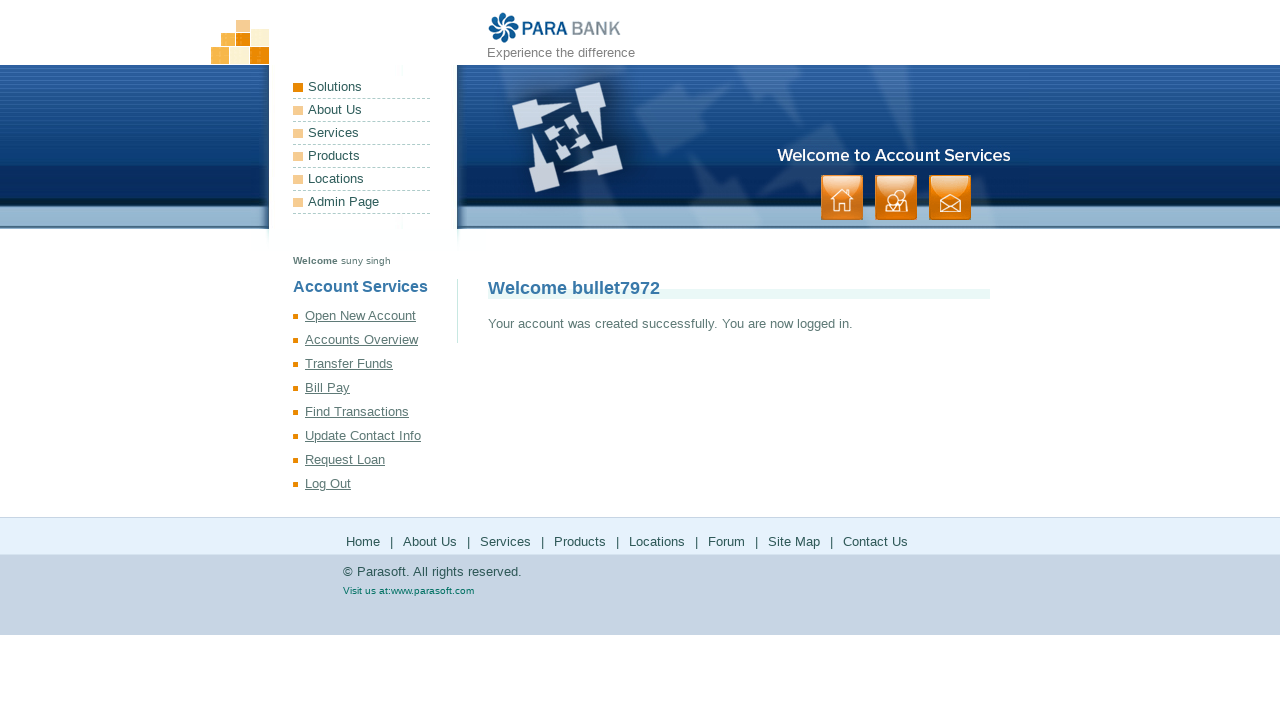

Verified success message: 'Your account was created successfully. You are now logged in.'
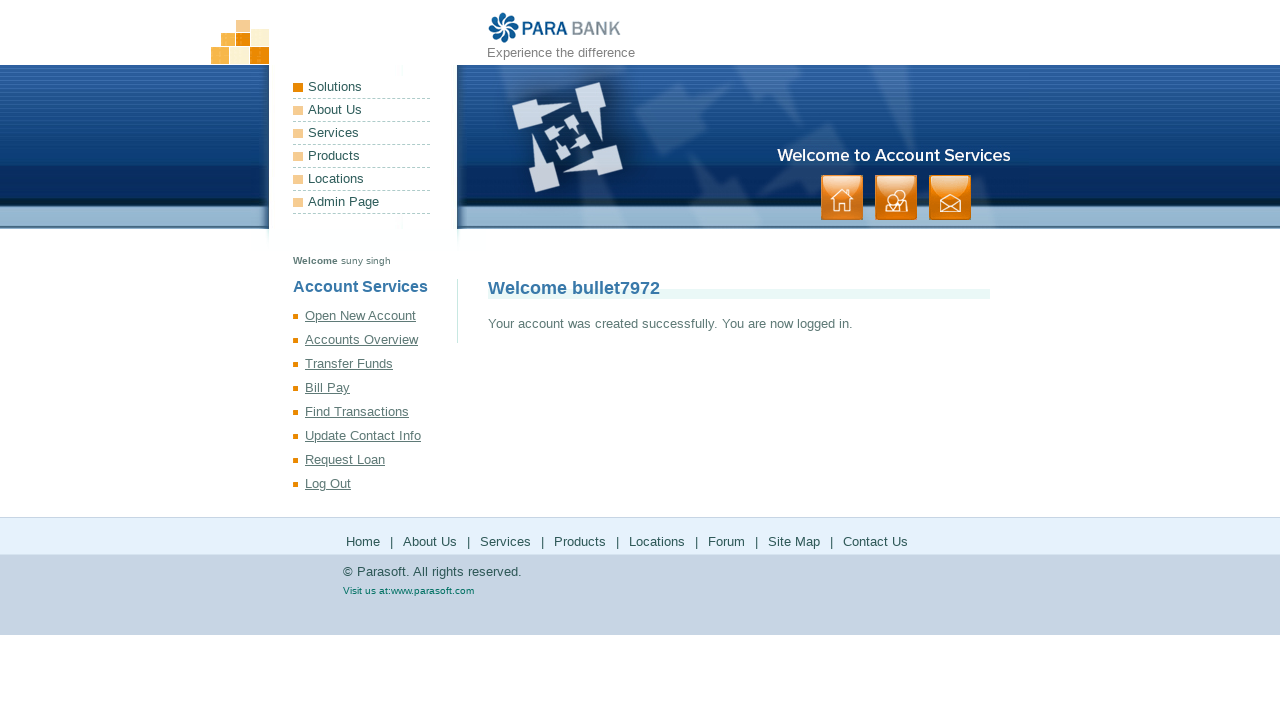

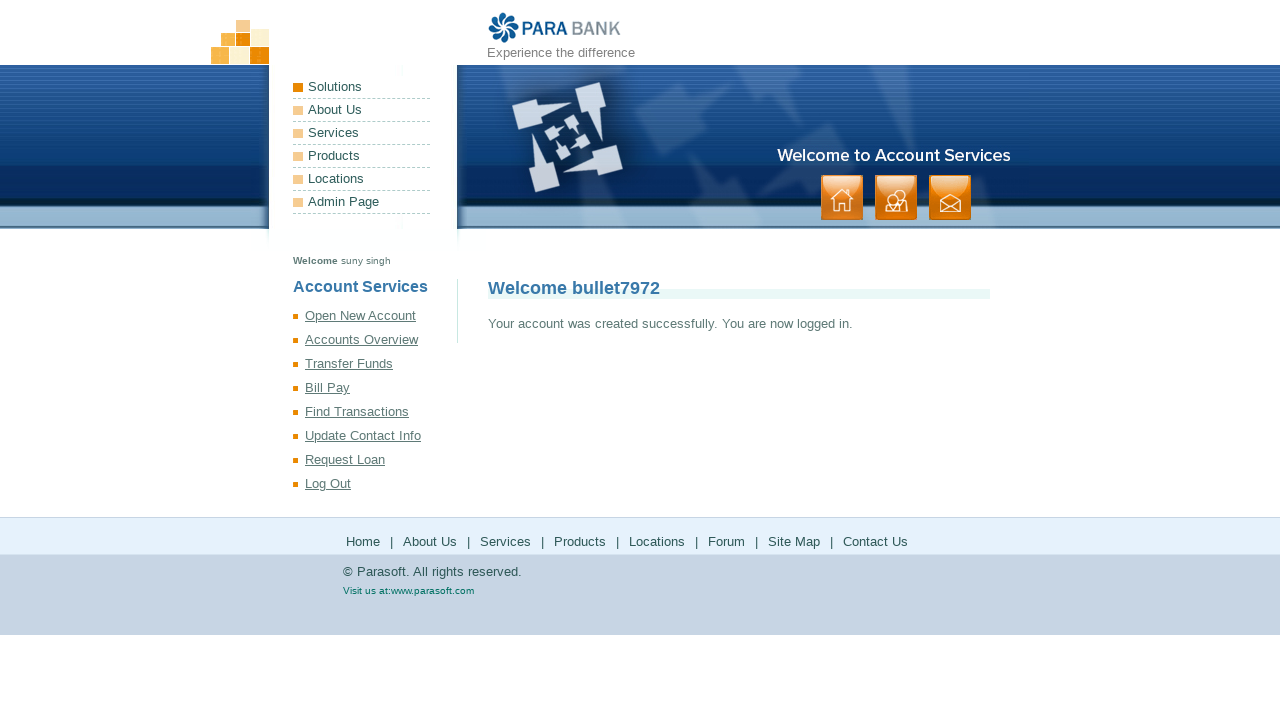